Automates playing the 2048 game by sending arrow key commands in a pattern and retrying when game over is detected

Starting URL: https://play2048.co/

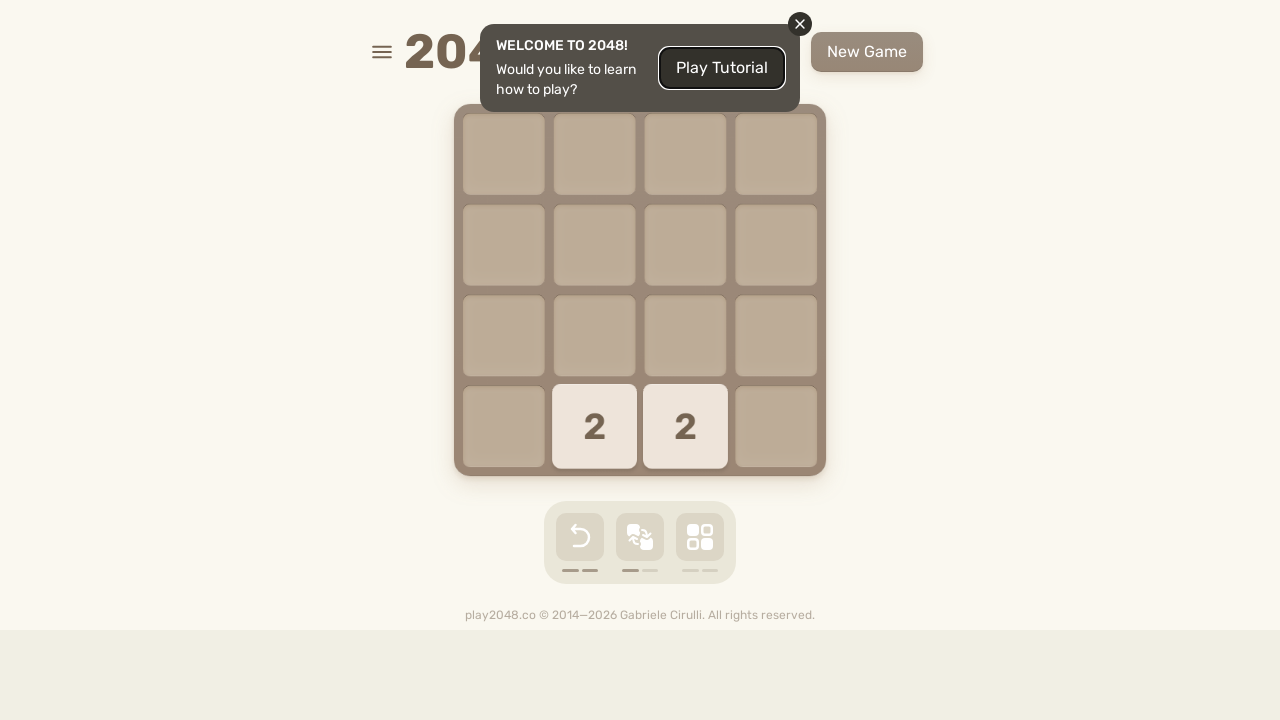

Pressed ArrowUp key
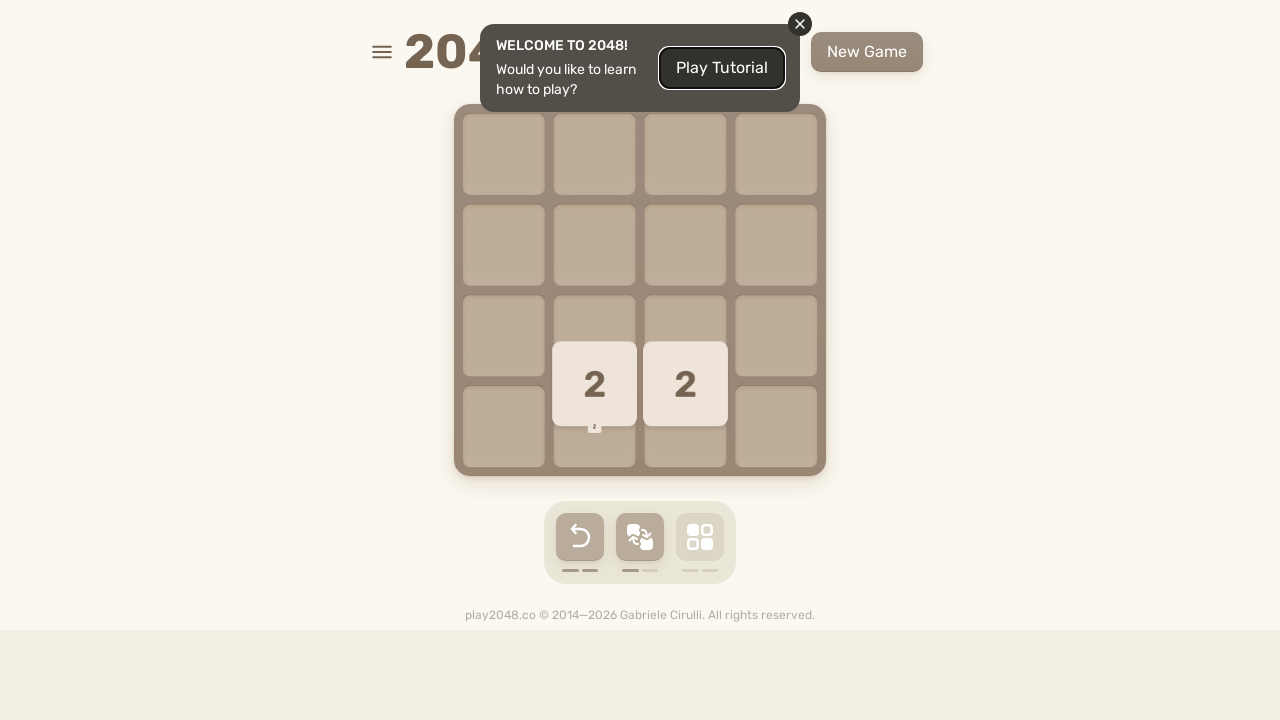

Waited 100ms after ArrowUp
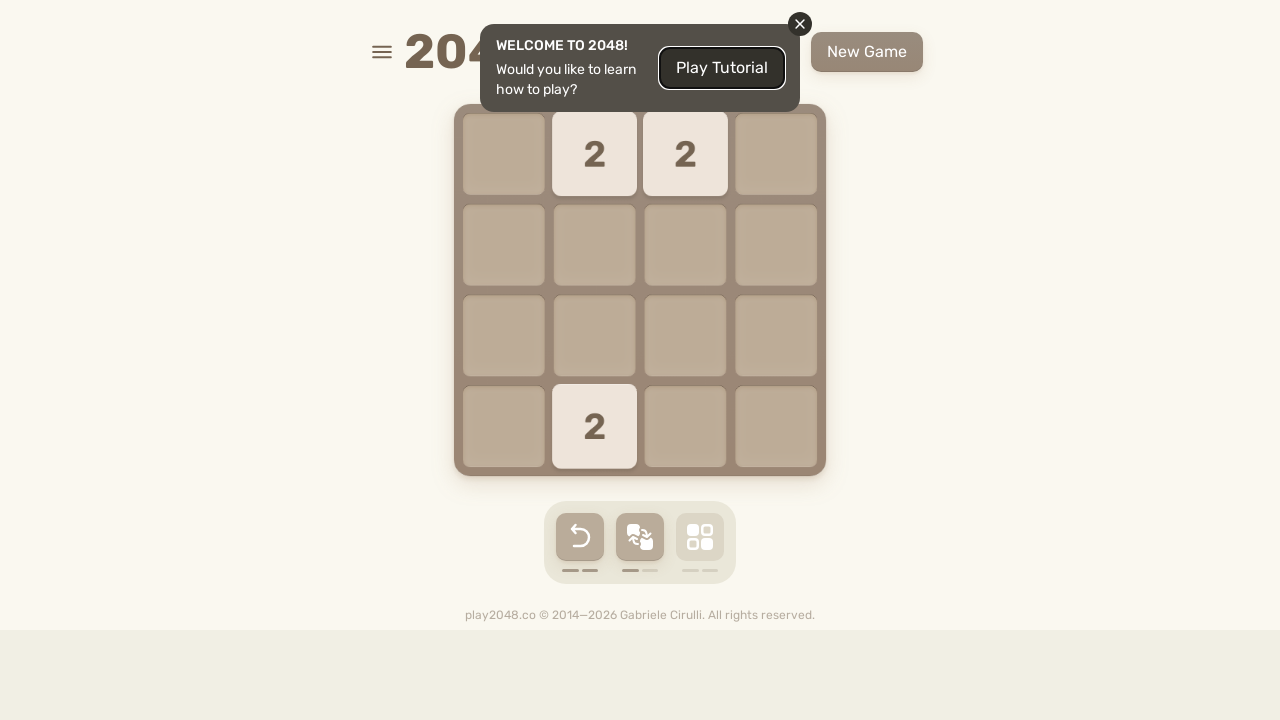

Pressed ArrowRight key
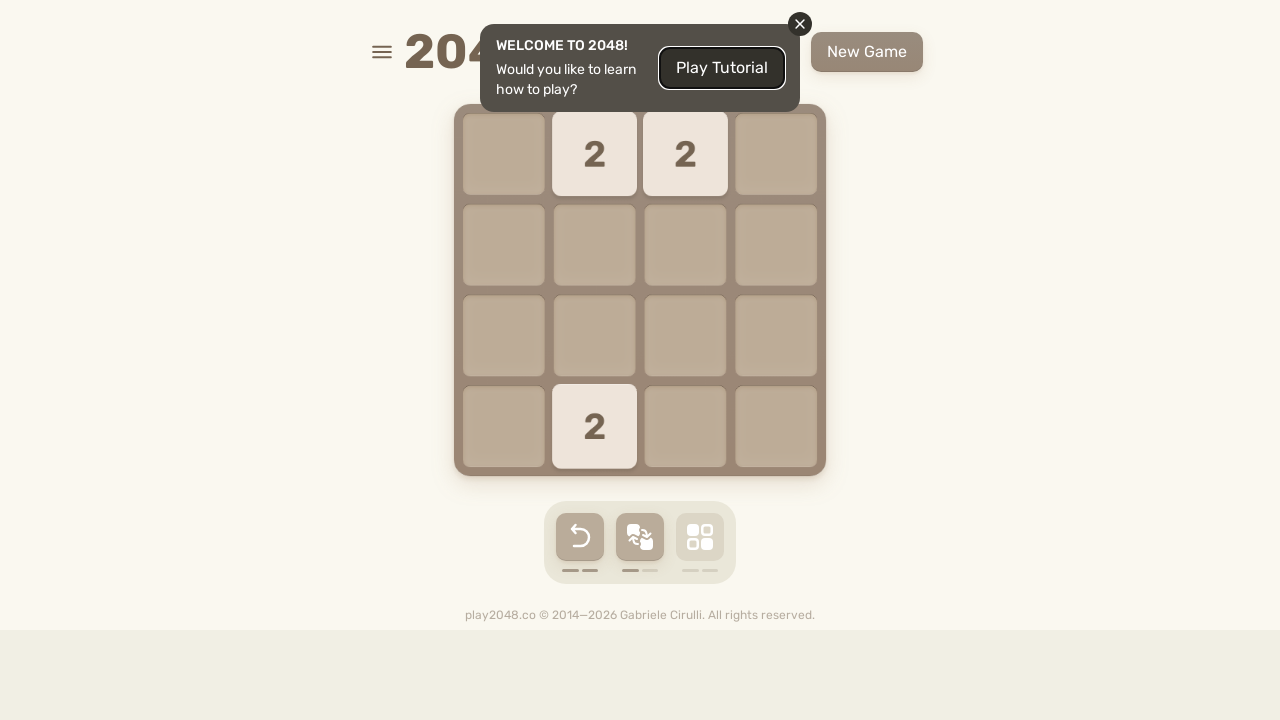

Waited 100ms after ArrowRight
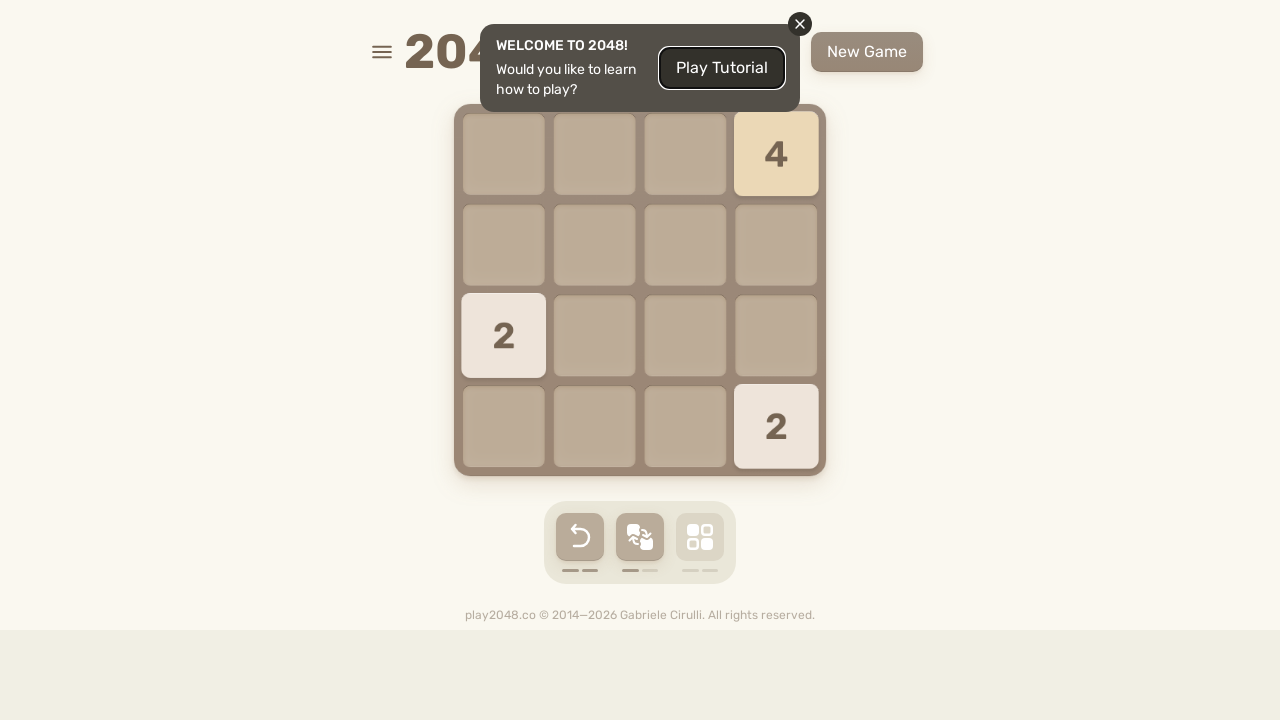

Pressed ArrowDown key
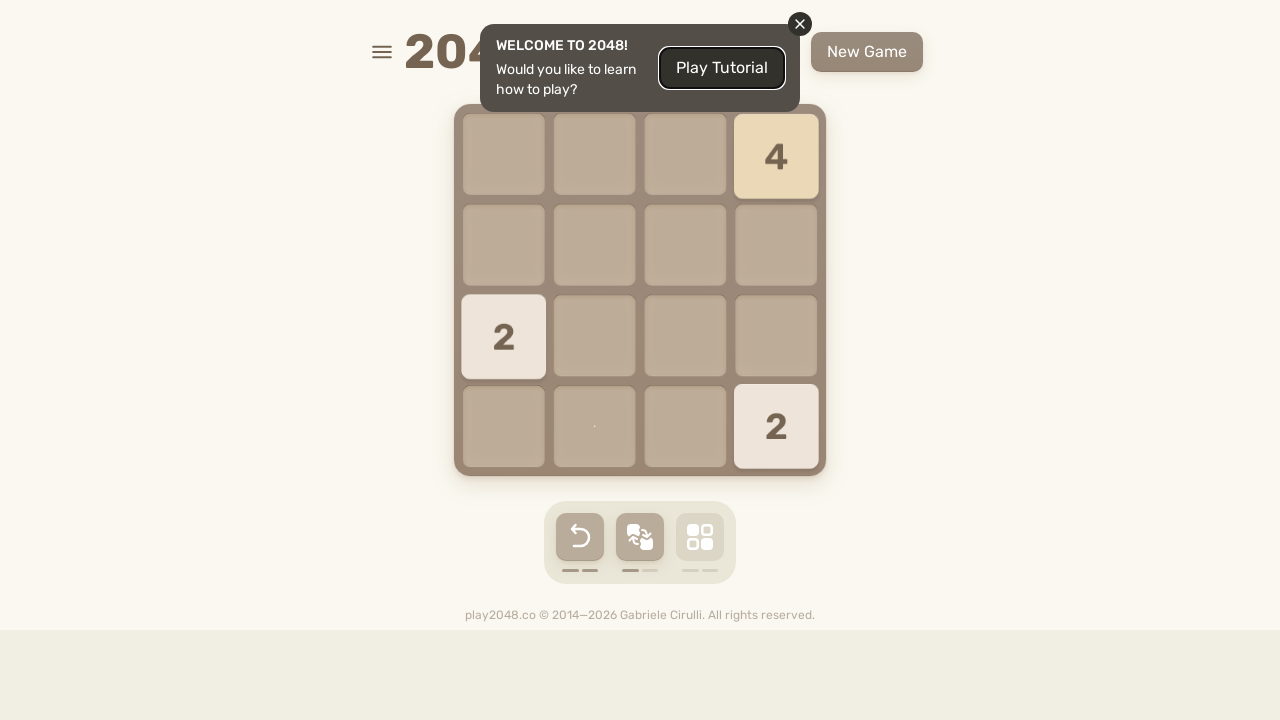

Waited 100ms after ArrowDown
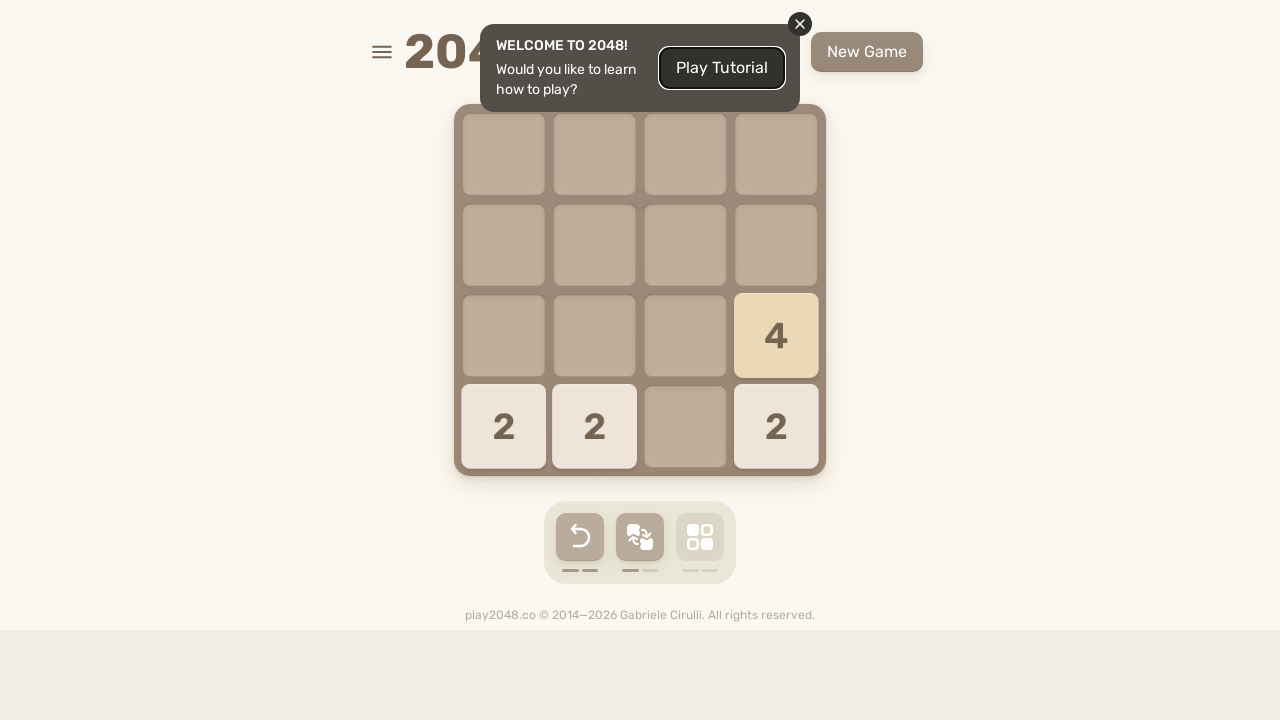

Pressed ArrowLeft key
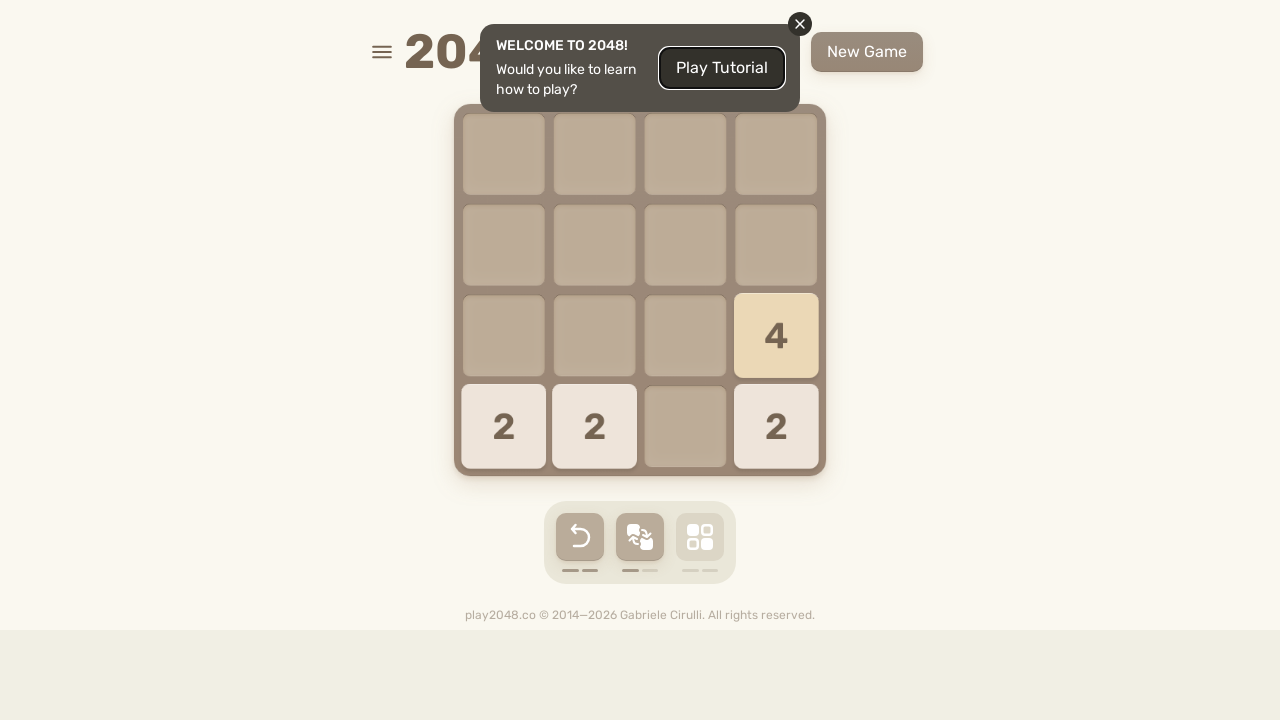

Waited 100ms after ArrowLeft
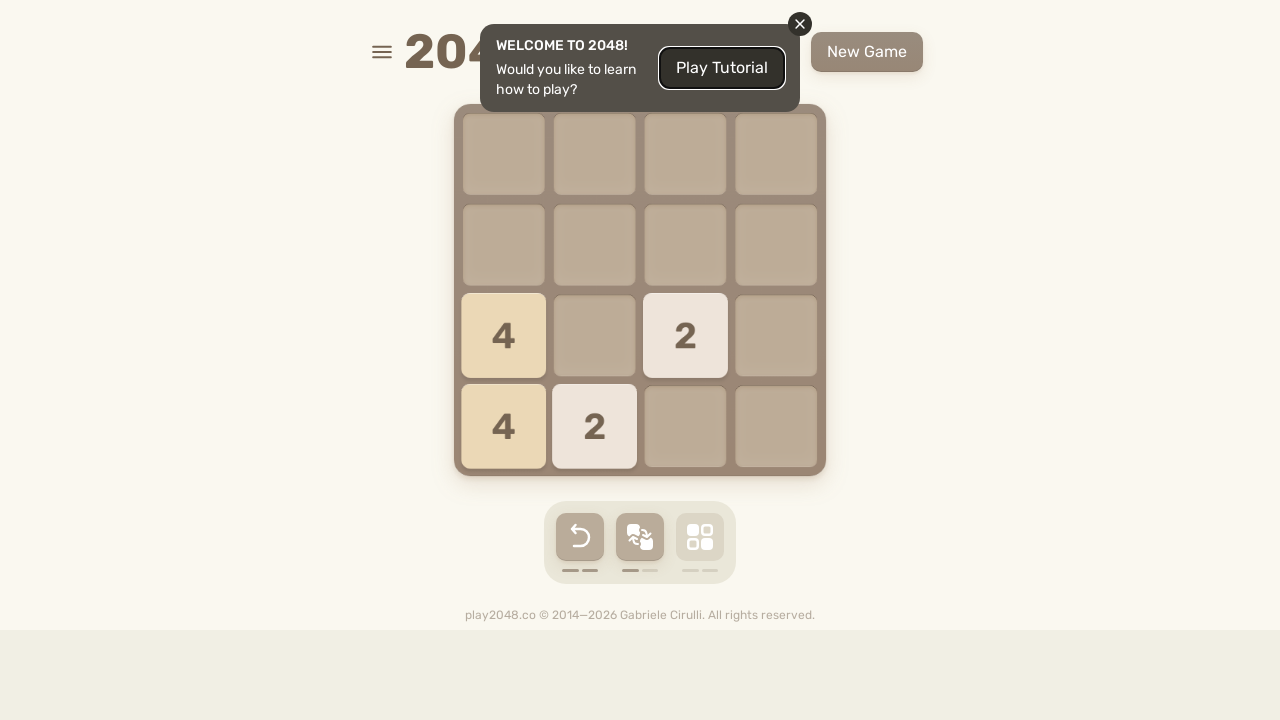

Pressed ArrowUp key
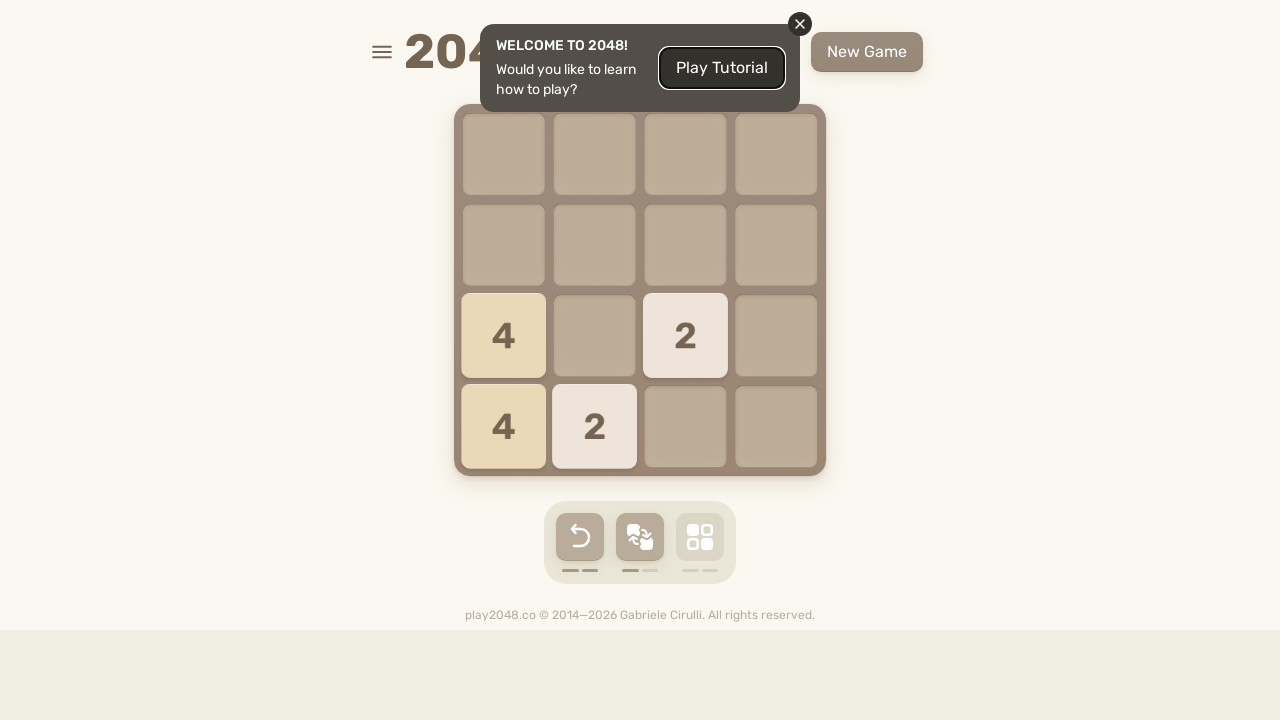

Waited 100ms after ArrowUp
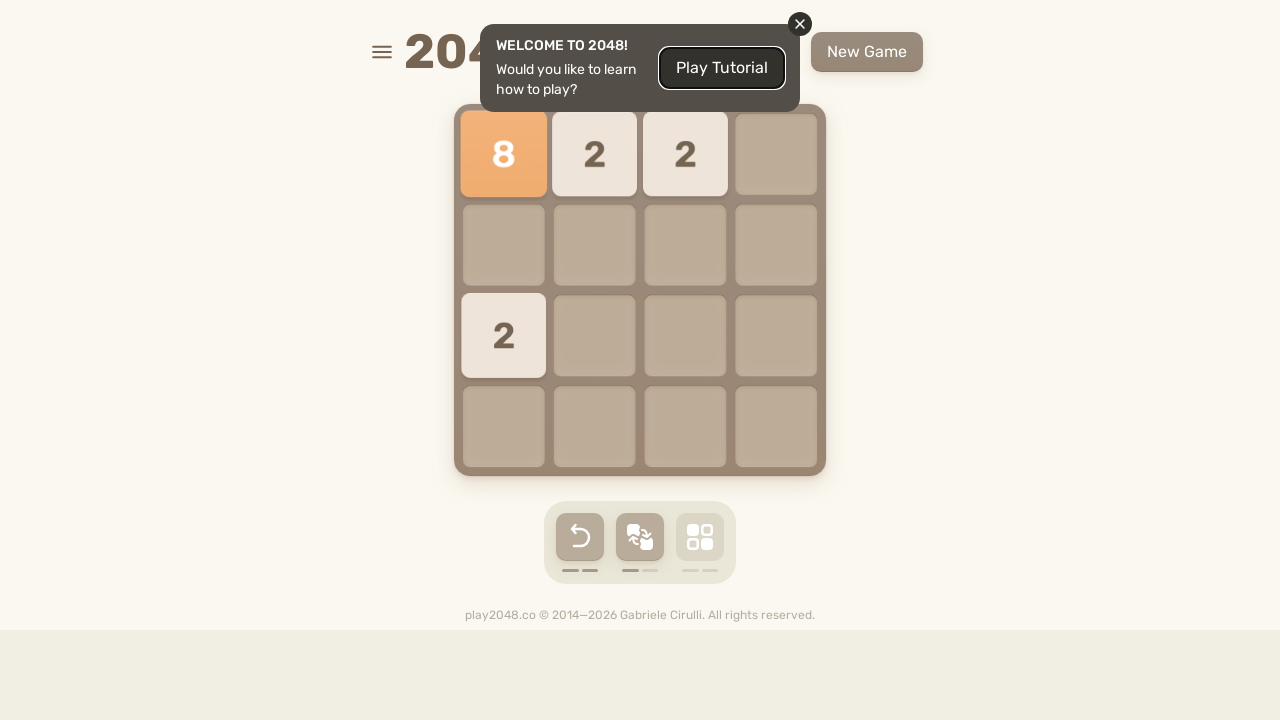

Pressed ArrowRight key
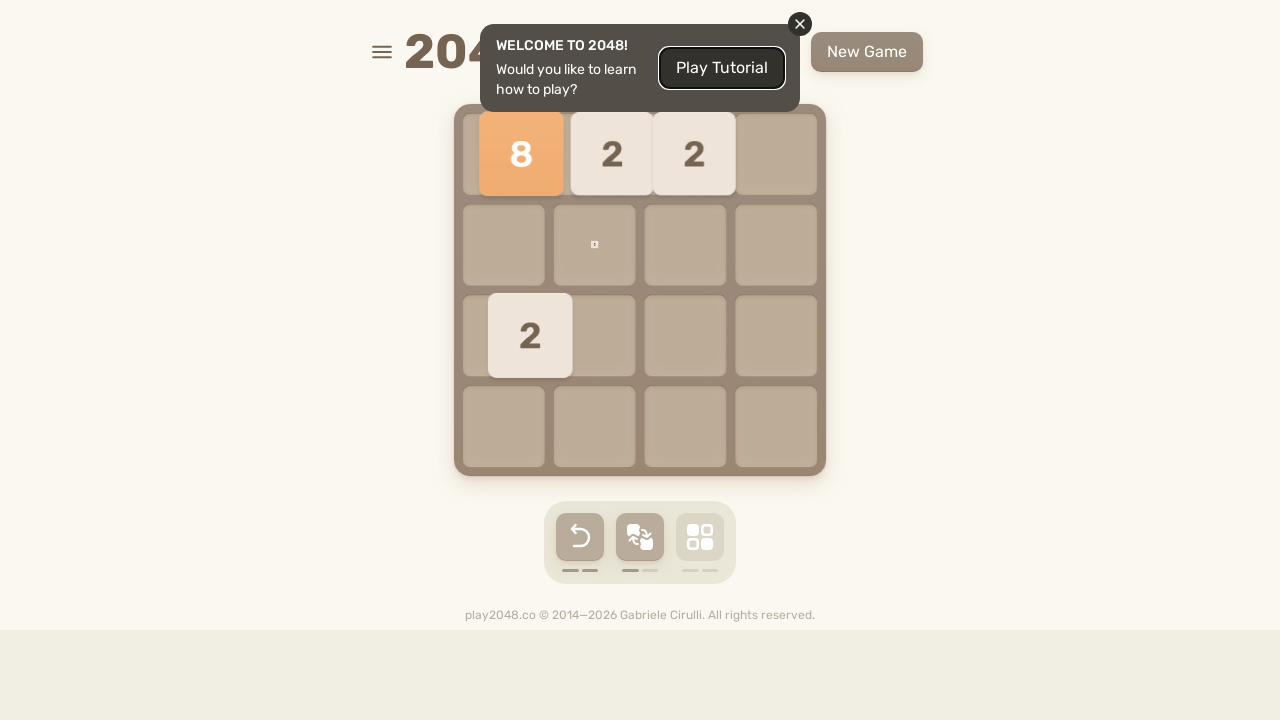

Waited 100ms after ArrowRight
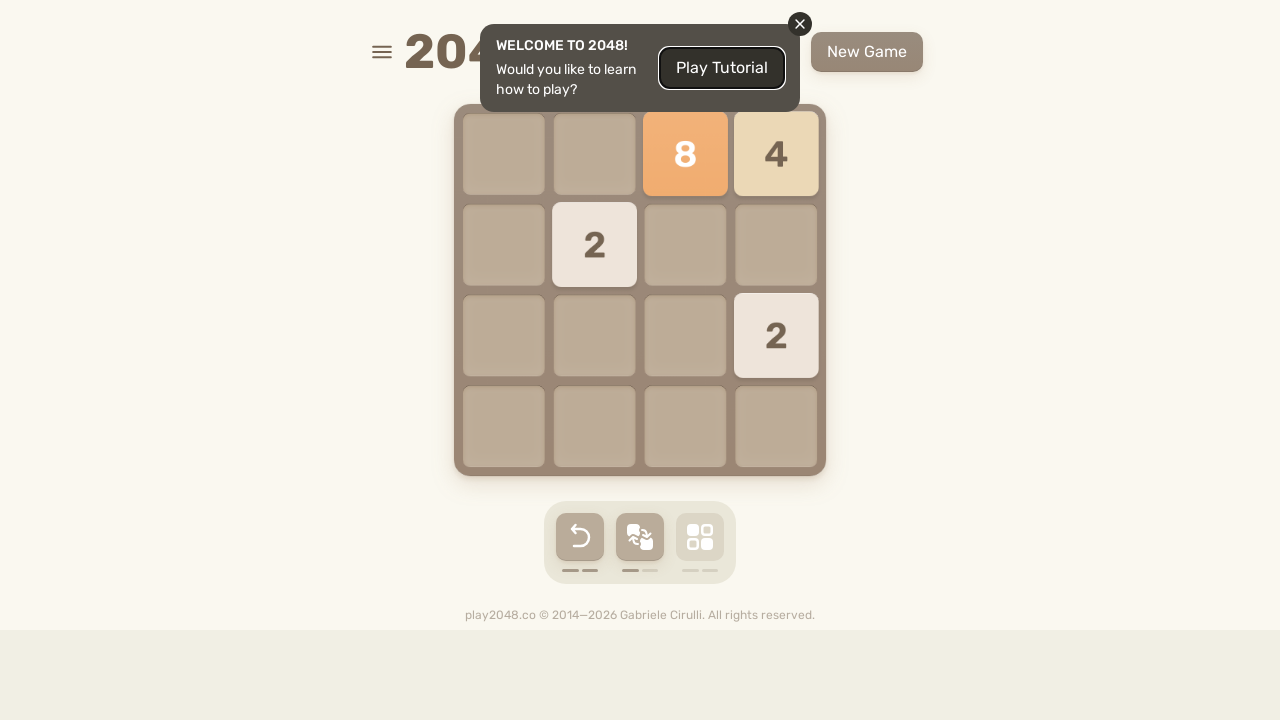

Pressed ArrowDown key
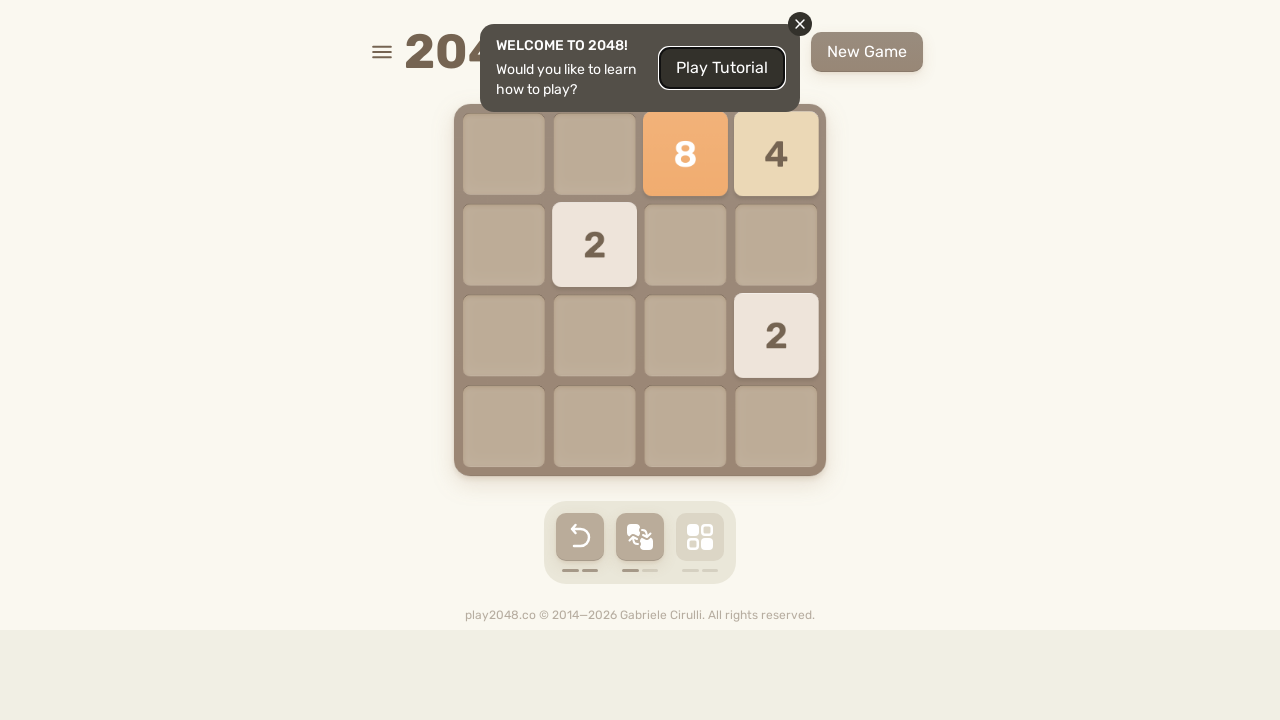

Waited 100ms after ArrowDown
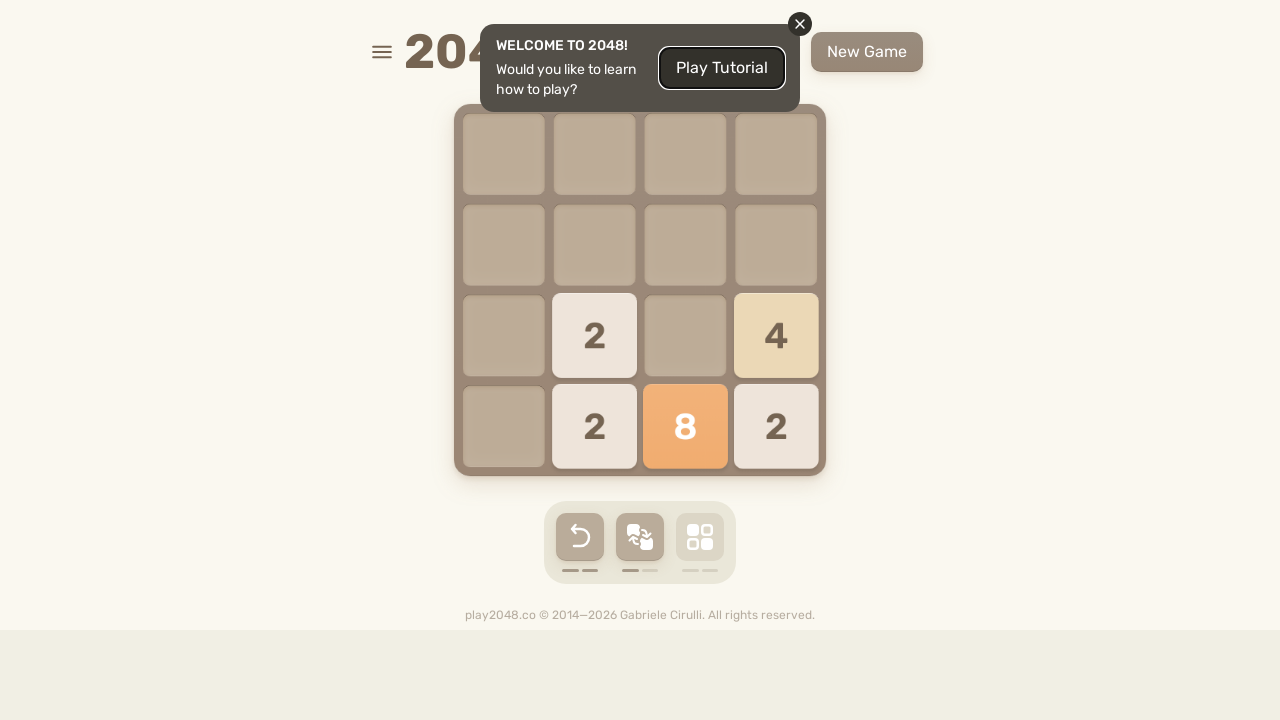

Pressed ArrowLeft key
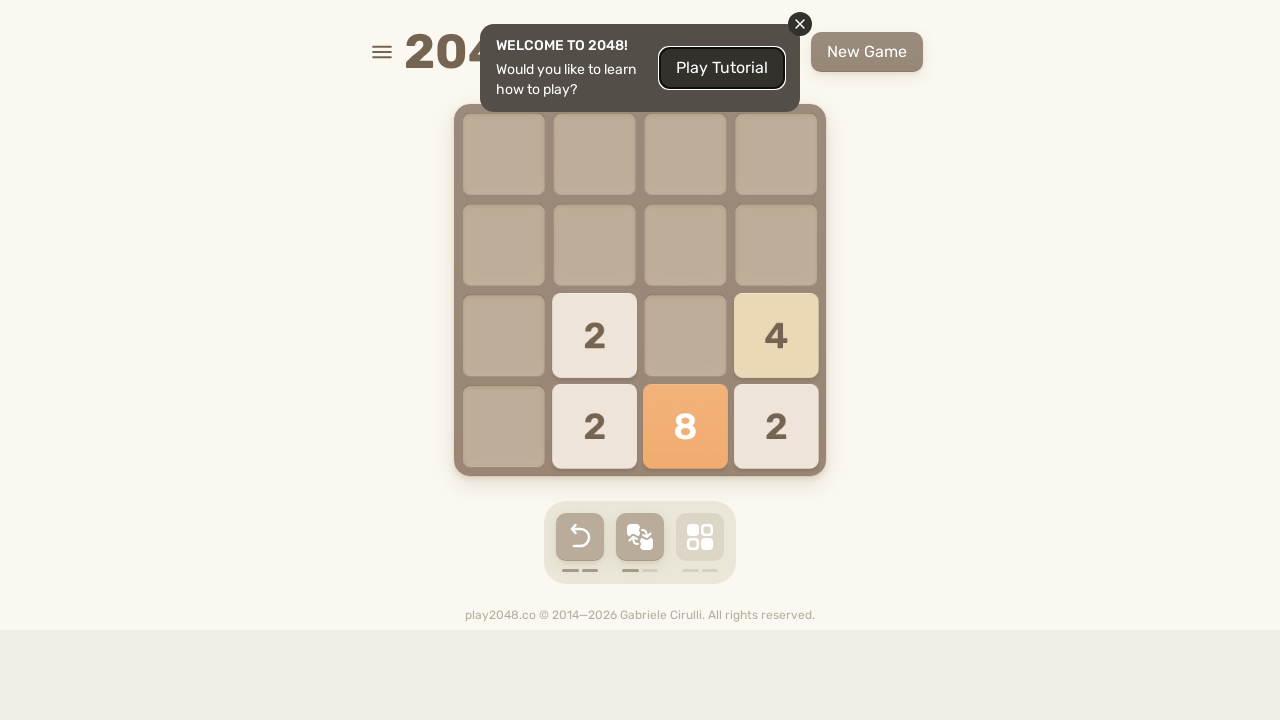

Waited 100ms after ArrowLeft
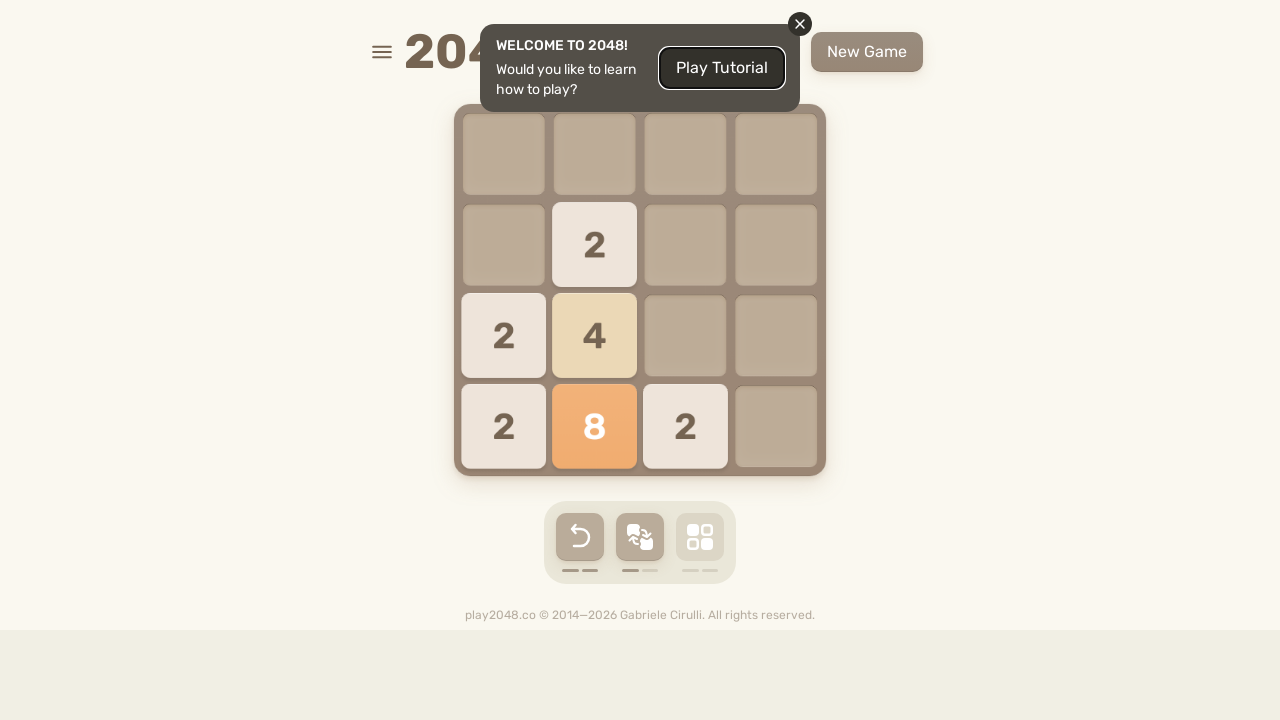

Checked for game over message visibility
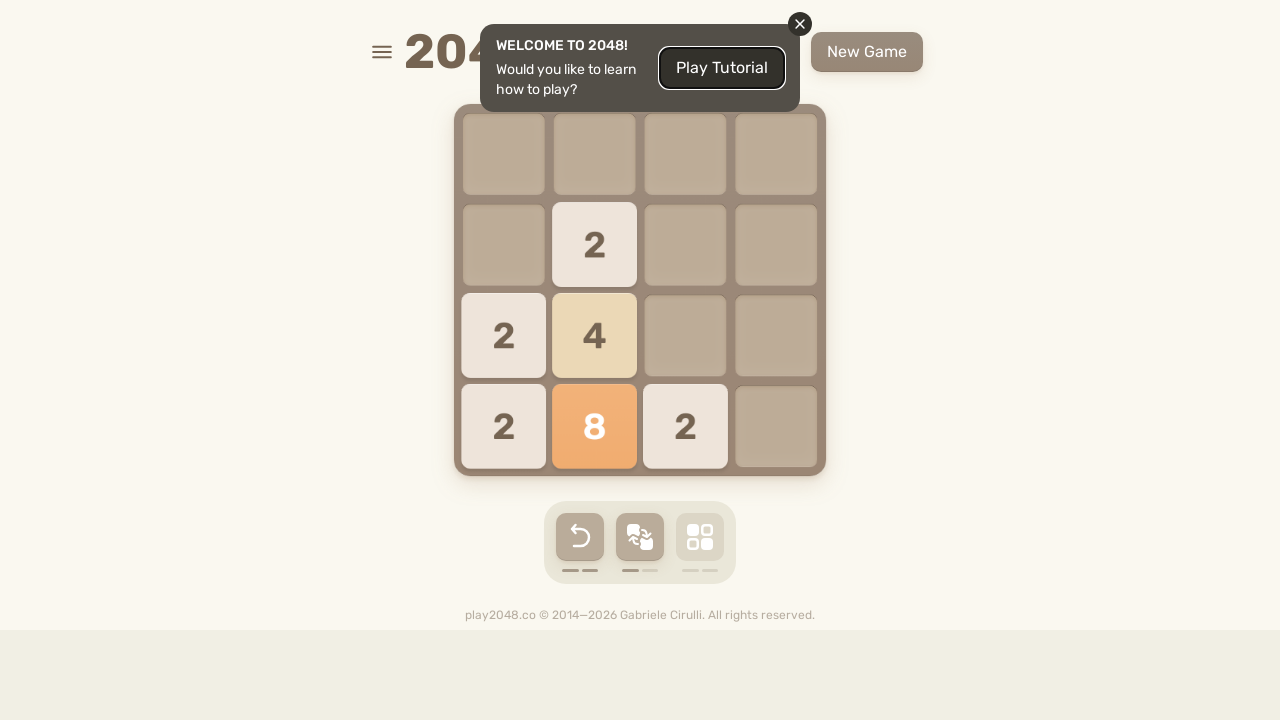

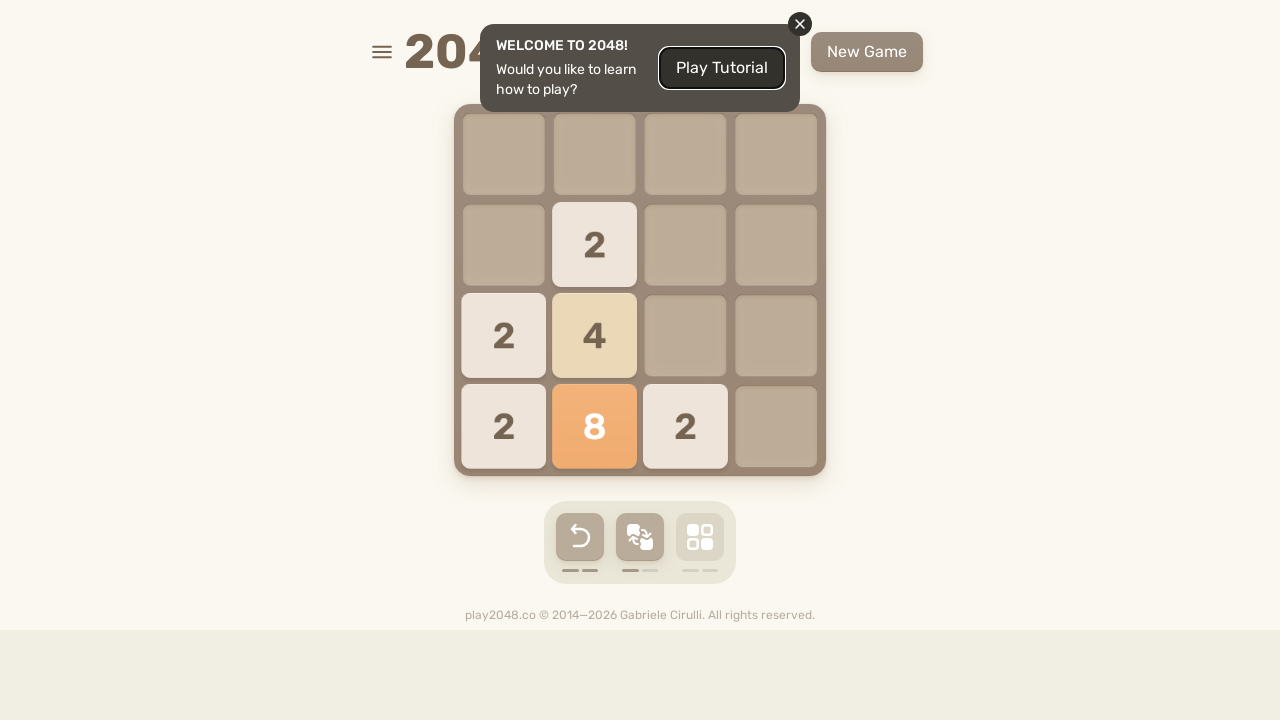